Navigates to a page with a large DOM and highlights a specific element by adding a red dashed border using JavaScript execution, demonstrating how to visually verify locators.

Starting URL: https://the-internet.herokuapp.com/large

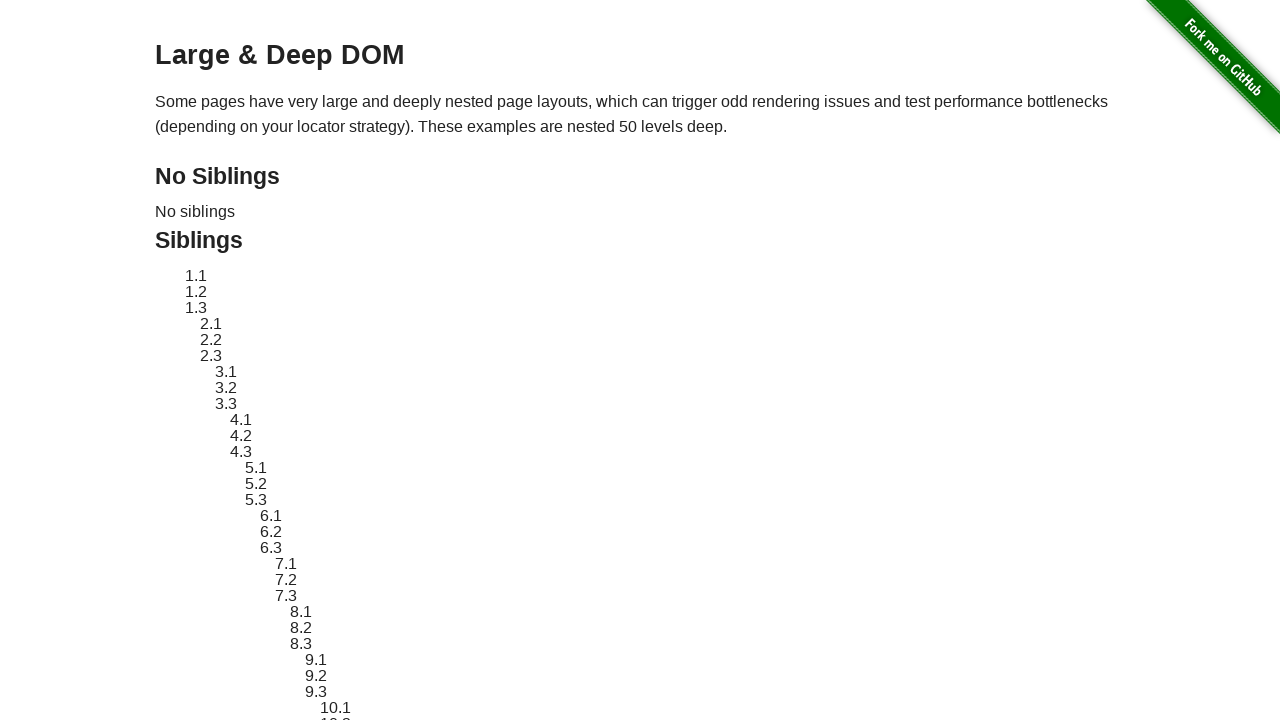

Navigated to large DOM page at https://the-internet.herokuapp.com/large
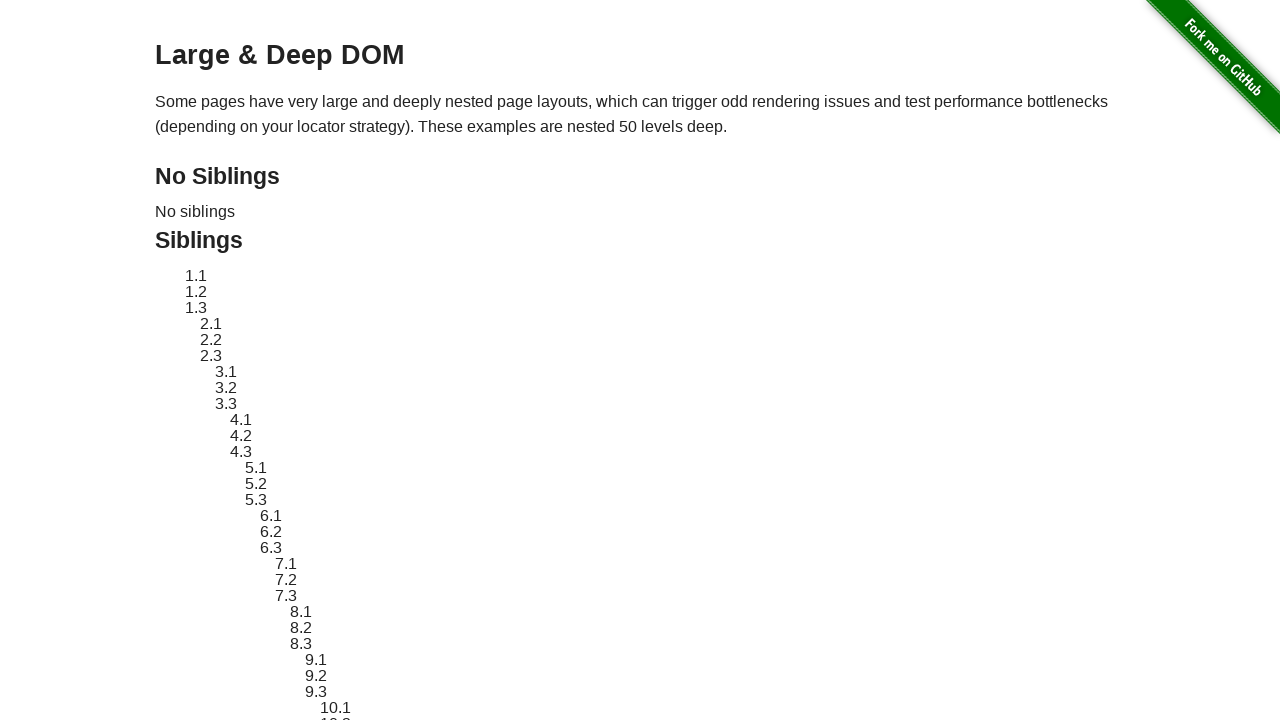

Waited for target element #sibling-2.3 to be present
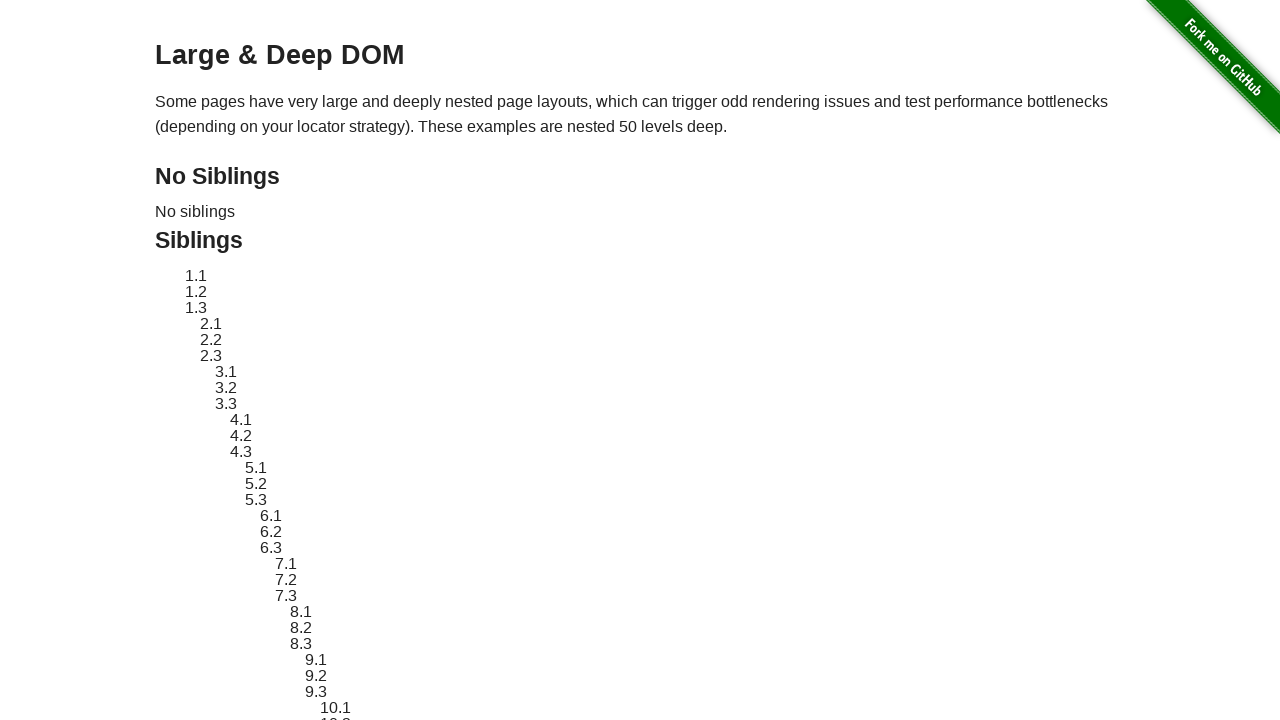

Applied red dashed border style to element #sibling-2.3 via JavaScript
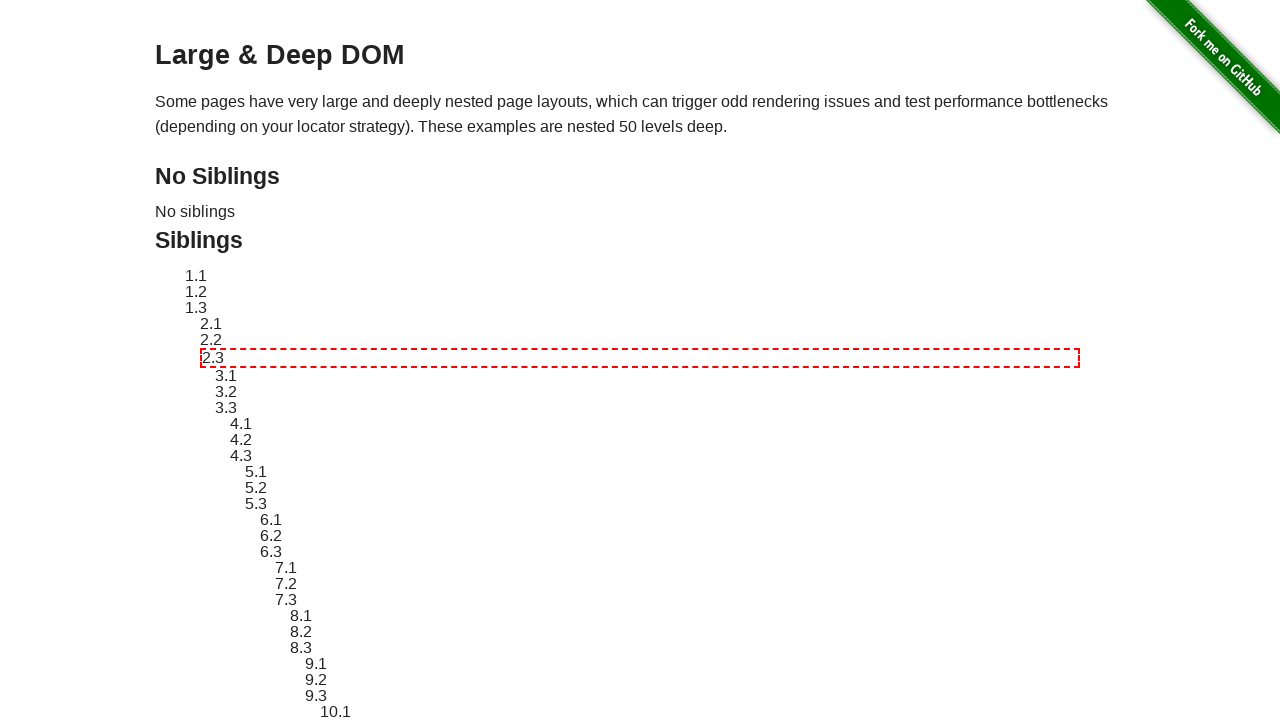

Waited 3 seconds to visually observe the highlighted element
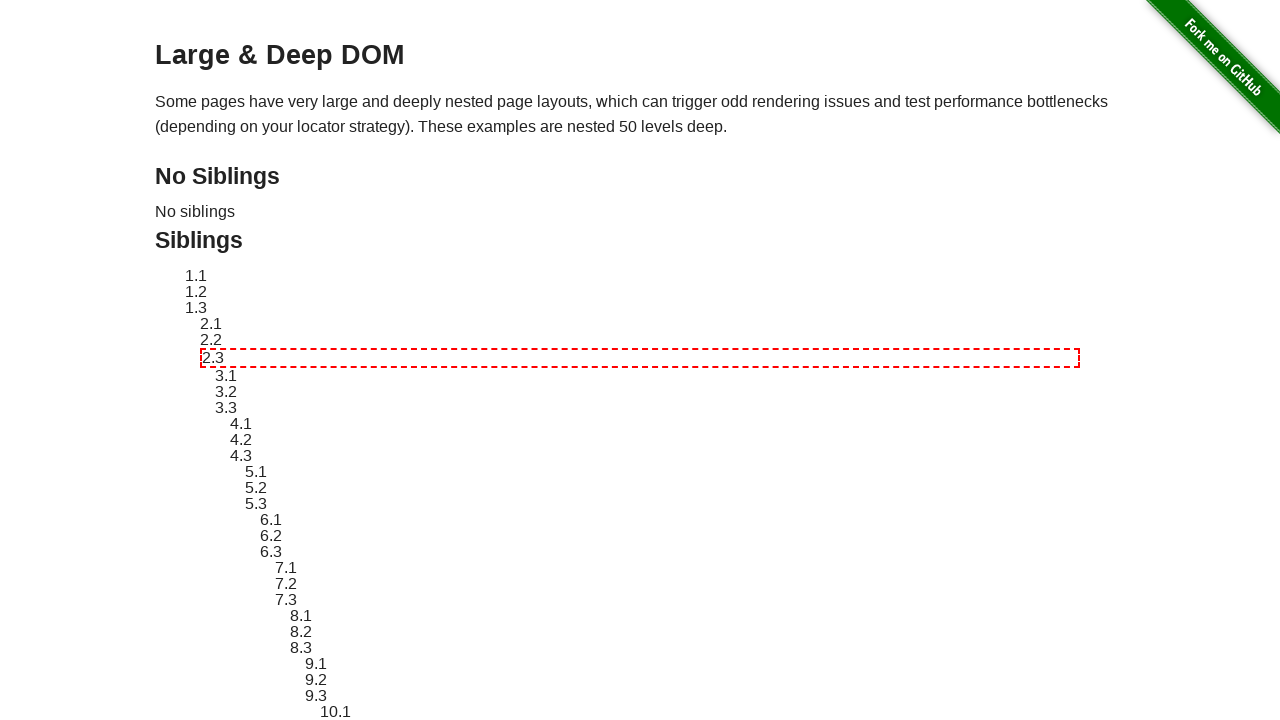

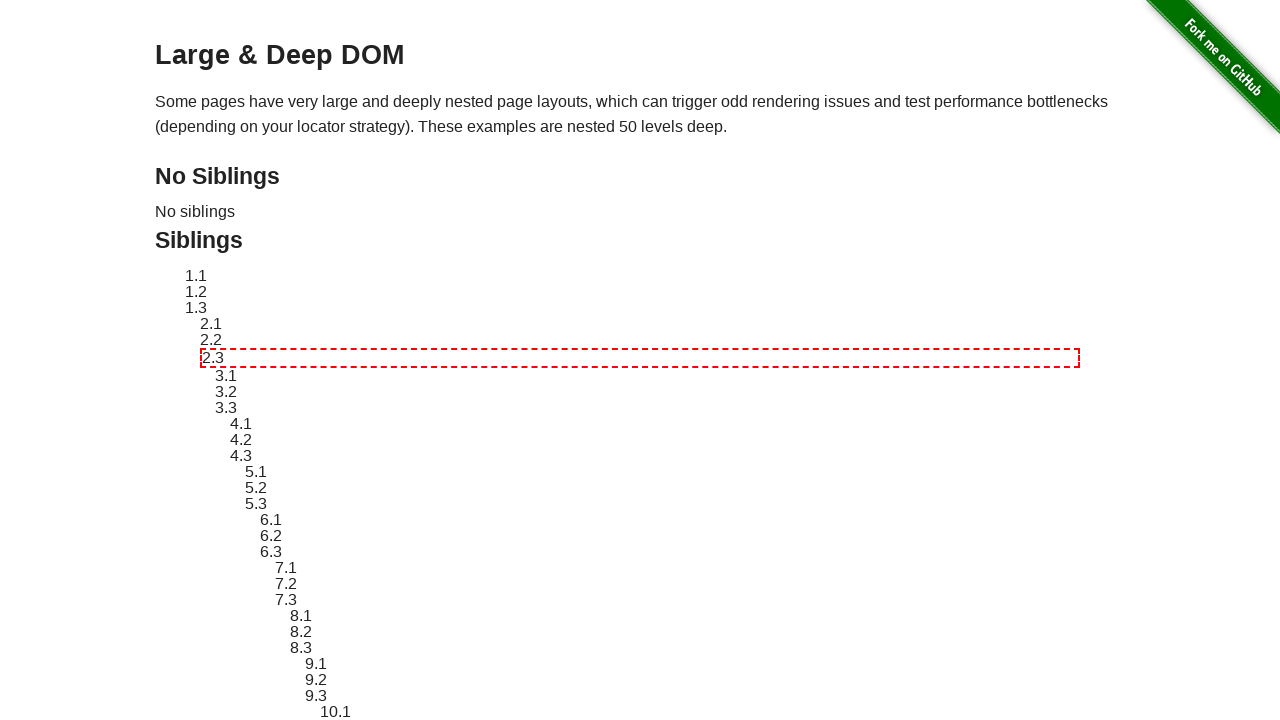